Tests radio button functionality by checking if it's selected and clicking it if not

Starting URL: https://rahulshettyacademy.com/AutomationPractice/

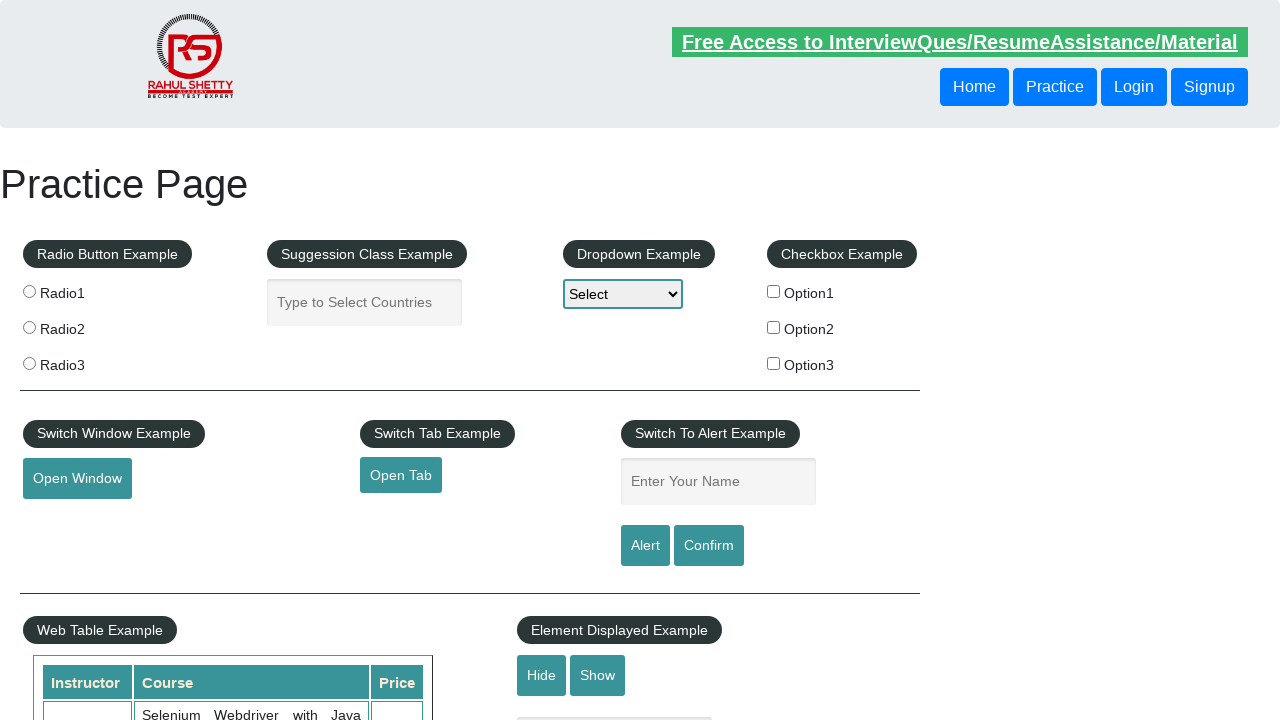

Located radio button with value 'radio1'
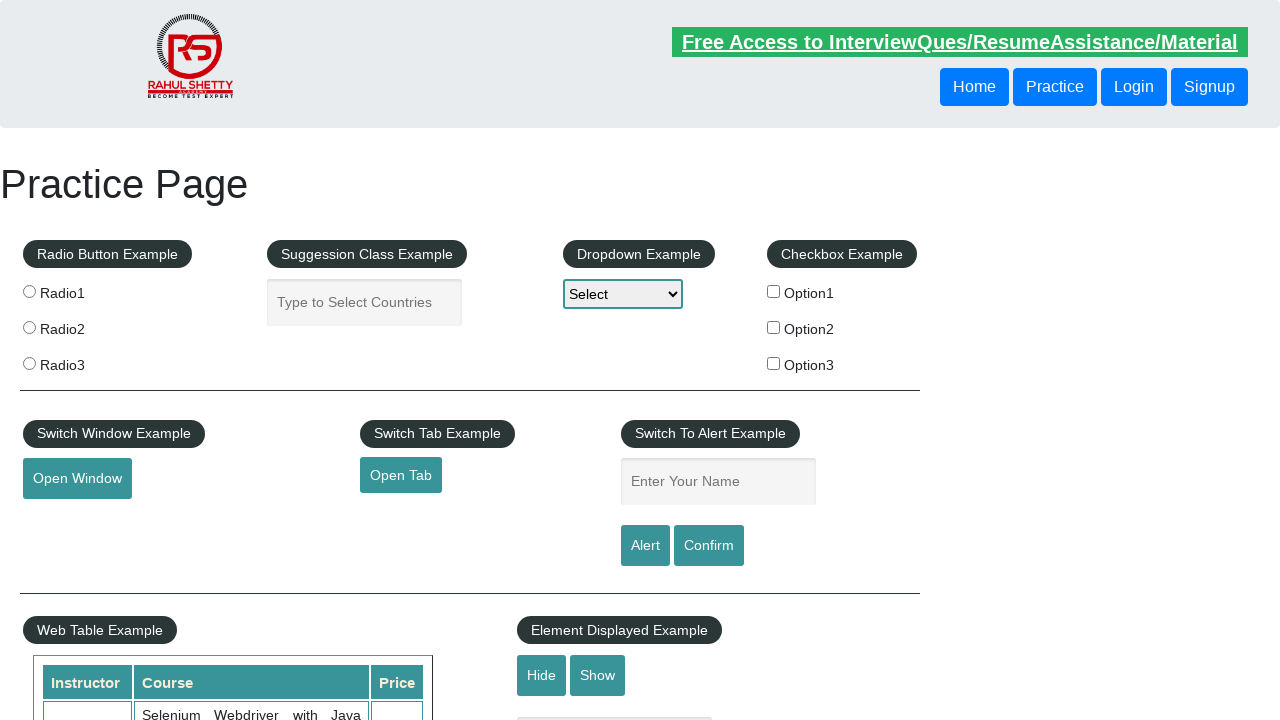

Radio button is not checked
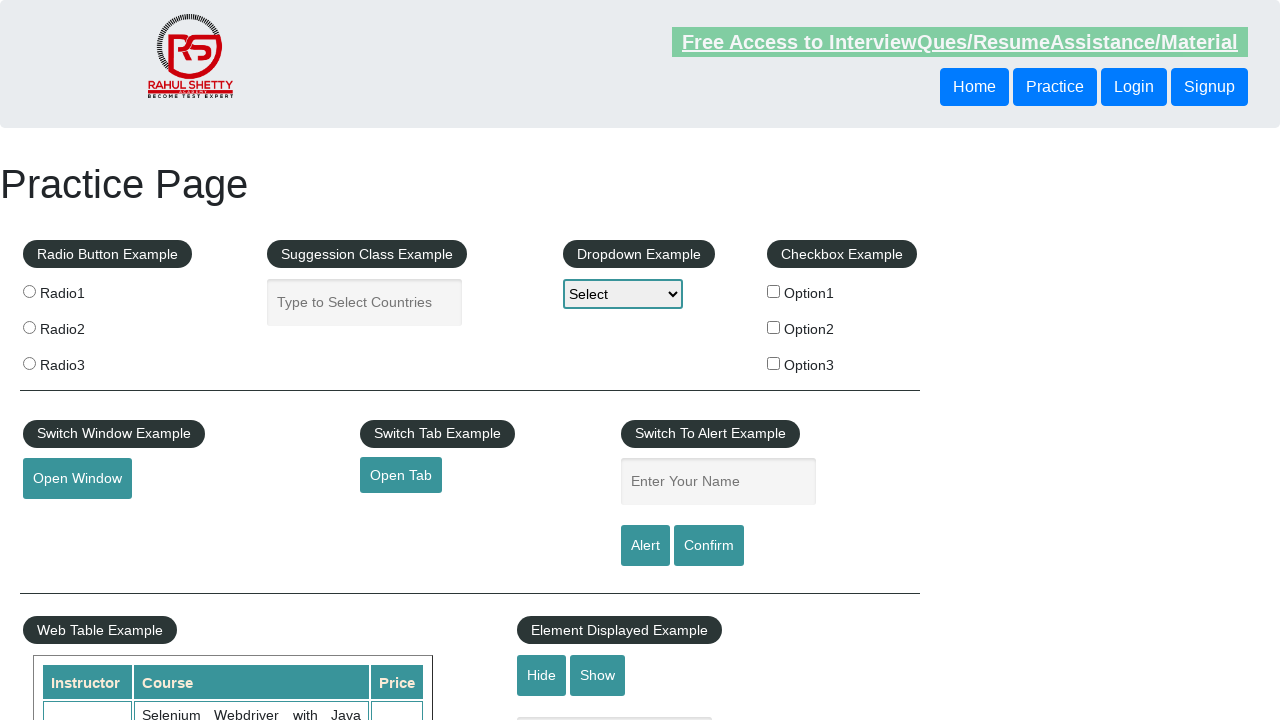

Clicked radio button to select it at (29, 291) on input[value='radio1']
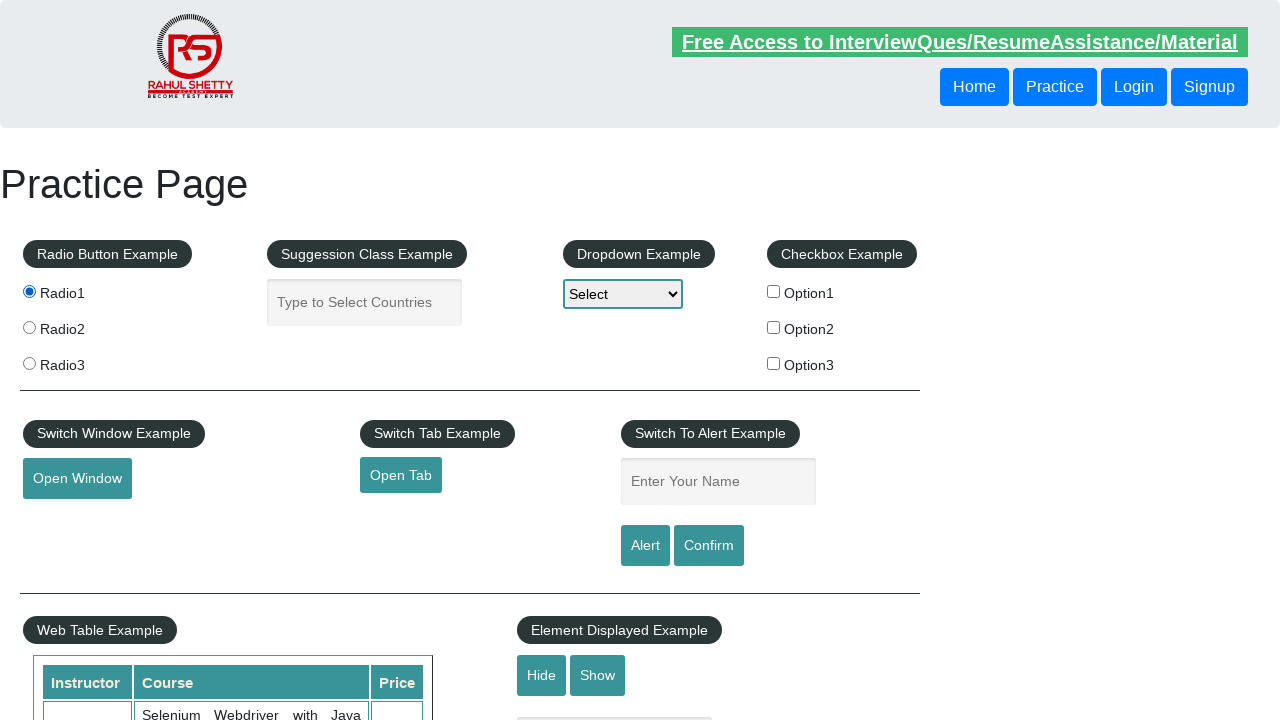

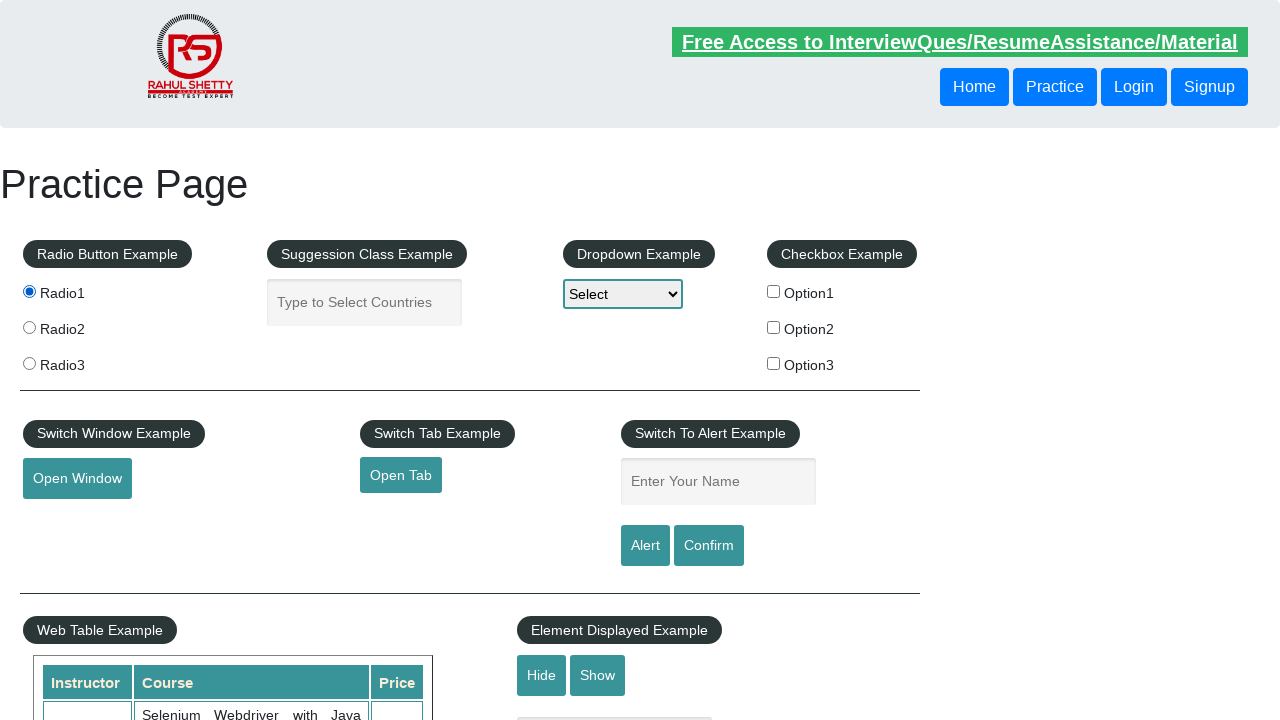